Tests a form with dropdown selection by calculating the sum of two numbers and selecting the result from a dropdown menu

Starting URL: https://suninjuly.github.io/selects1.html

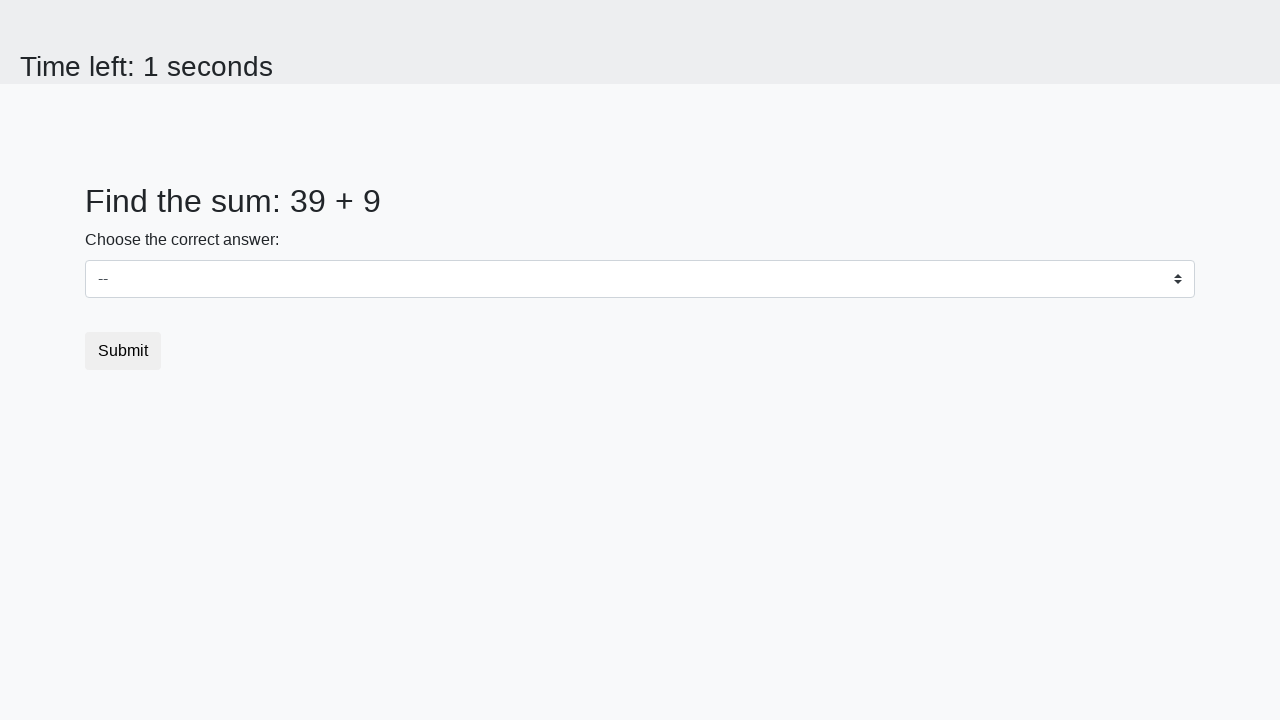

Retrieved first number from #num1 element
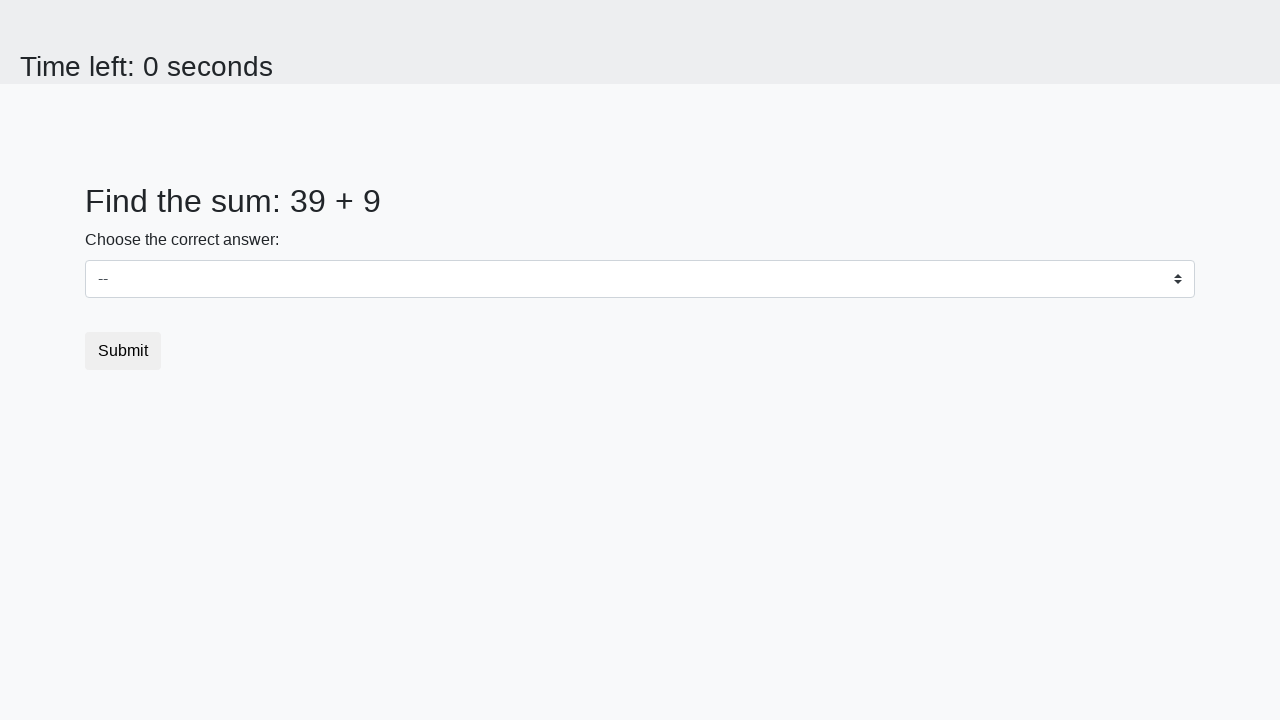

Converted first number to integer
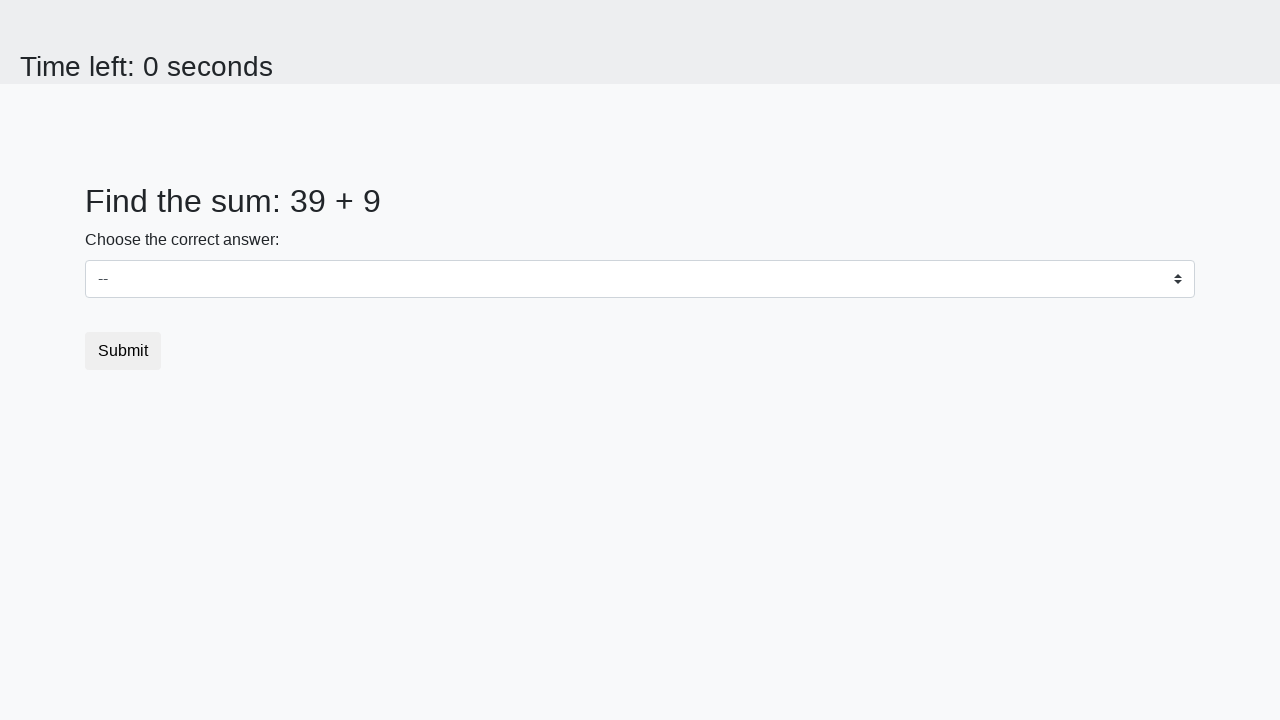

Retrieved second number from #num2 element
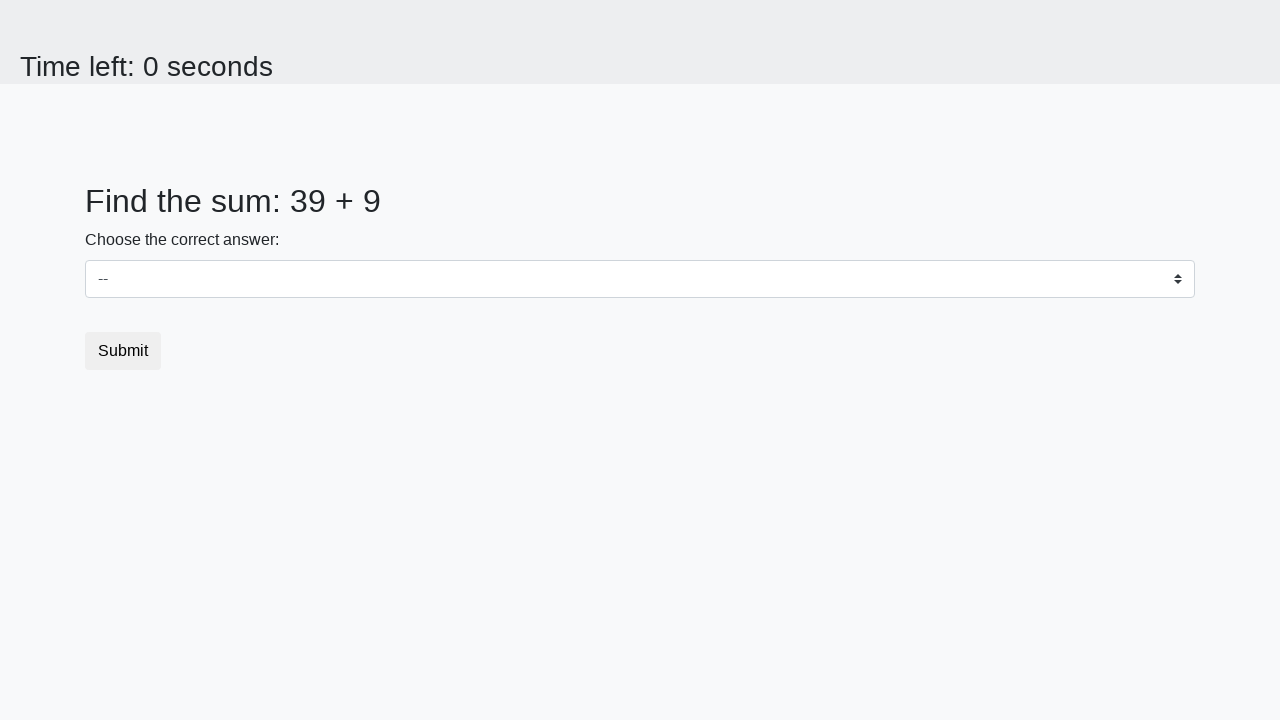

Converted second number to integer
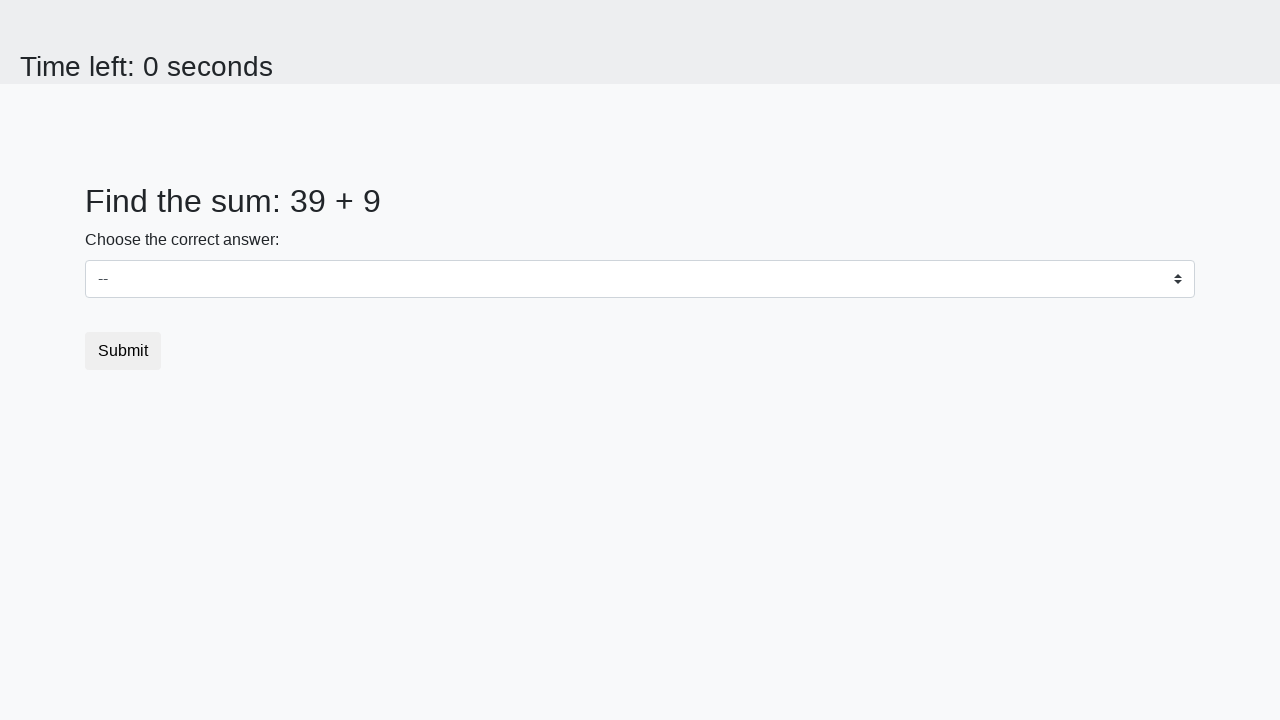

Calculated sum of 39 + 9 = 48
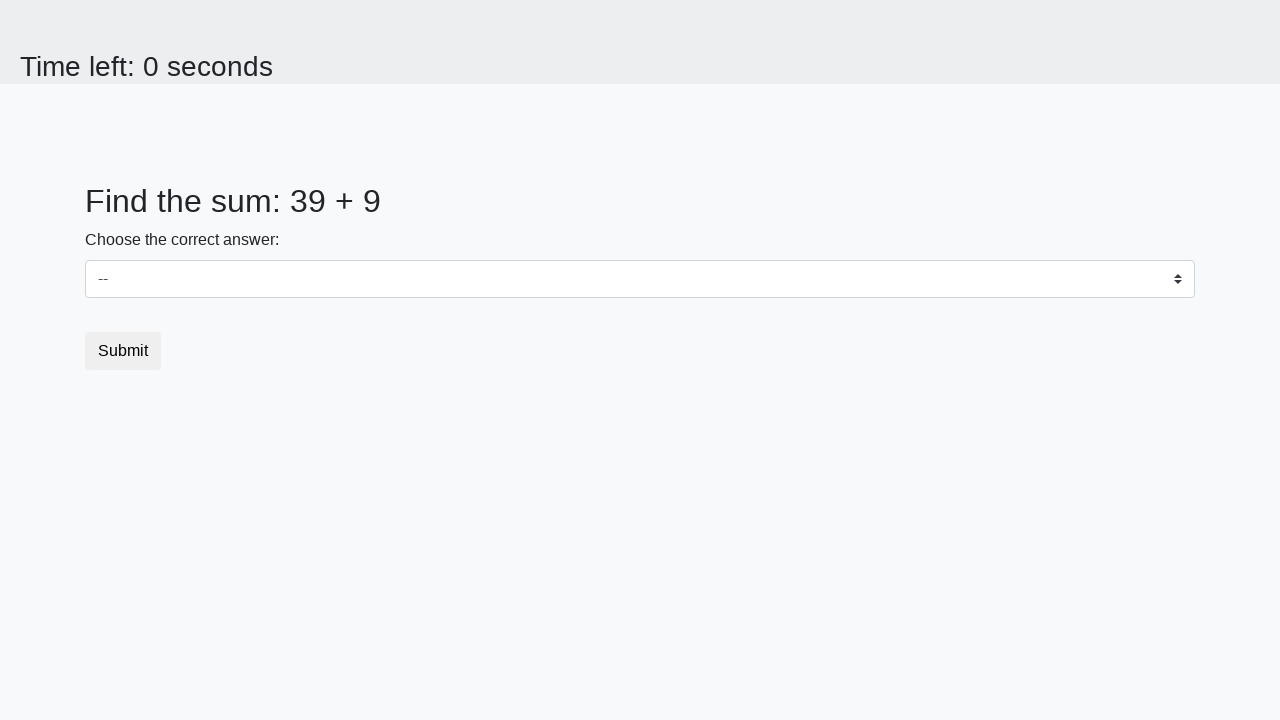

Selected calculated result '48' from dropdown menu on #dropdown
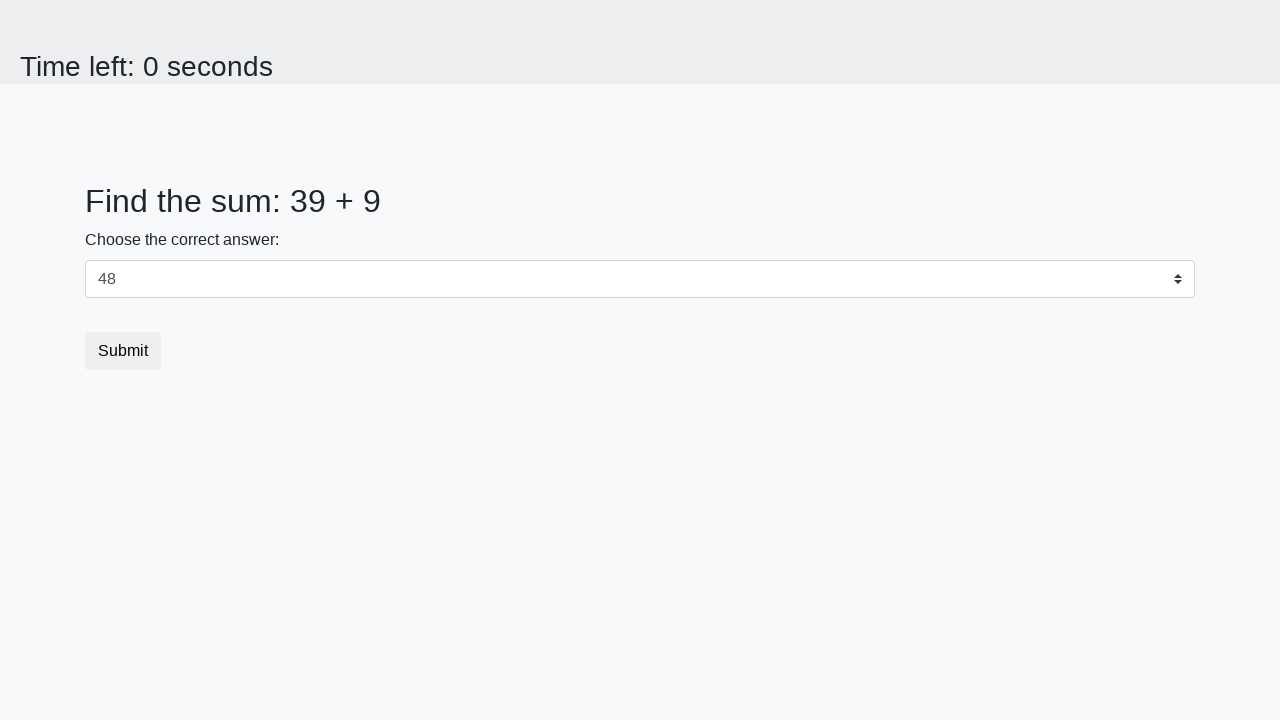

Clicked submit button to submit the form at (123, 351) on .btn
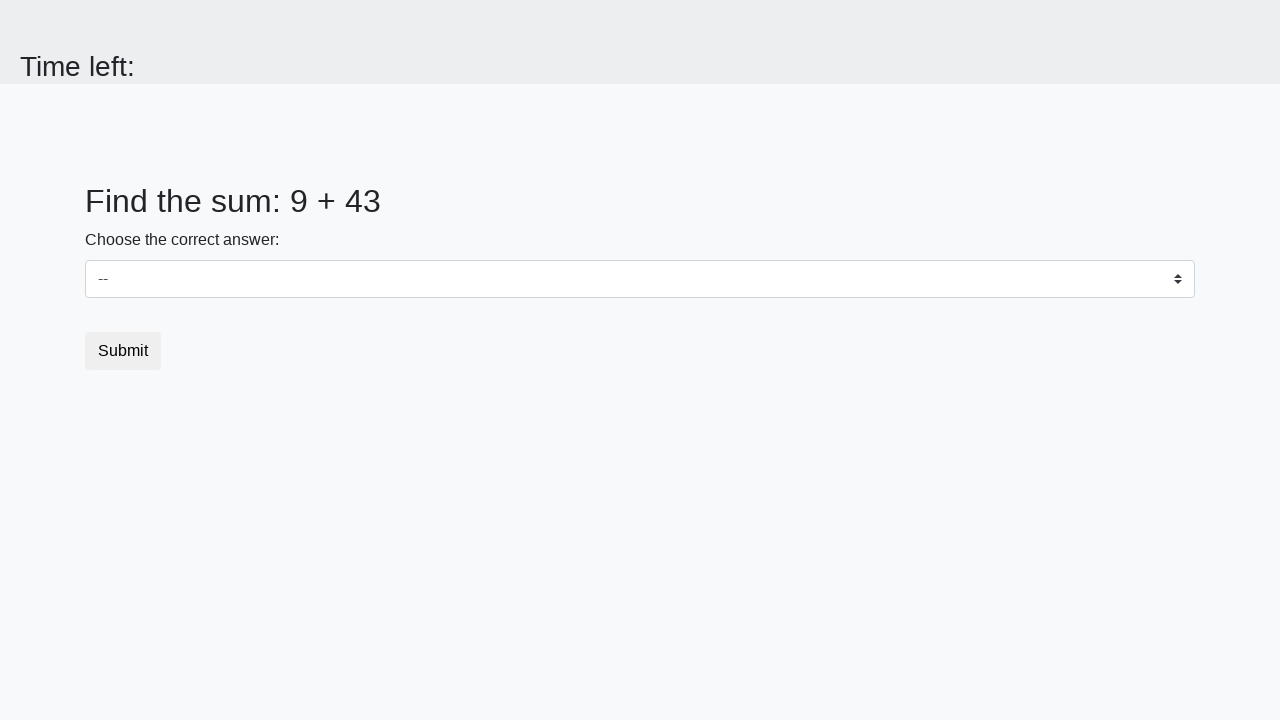

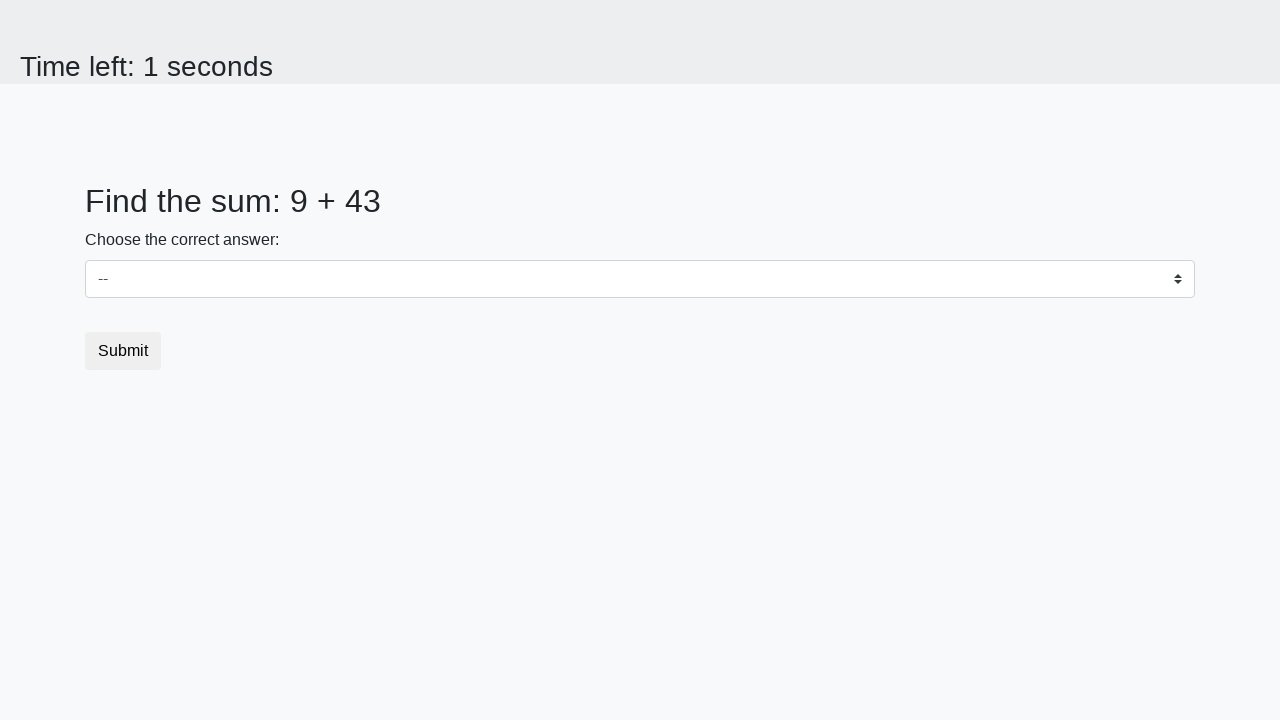